Tests the jQuery dblclick demo page by double-clicking a blue square to change its color, copying the color code to the search box, and then clicking a link to the jQuery in Action book.

Starting URL: https://api.jquery.com/dblclick/

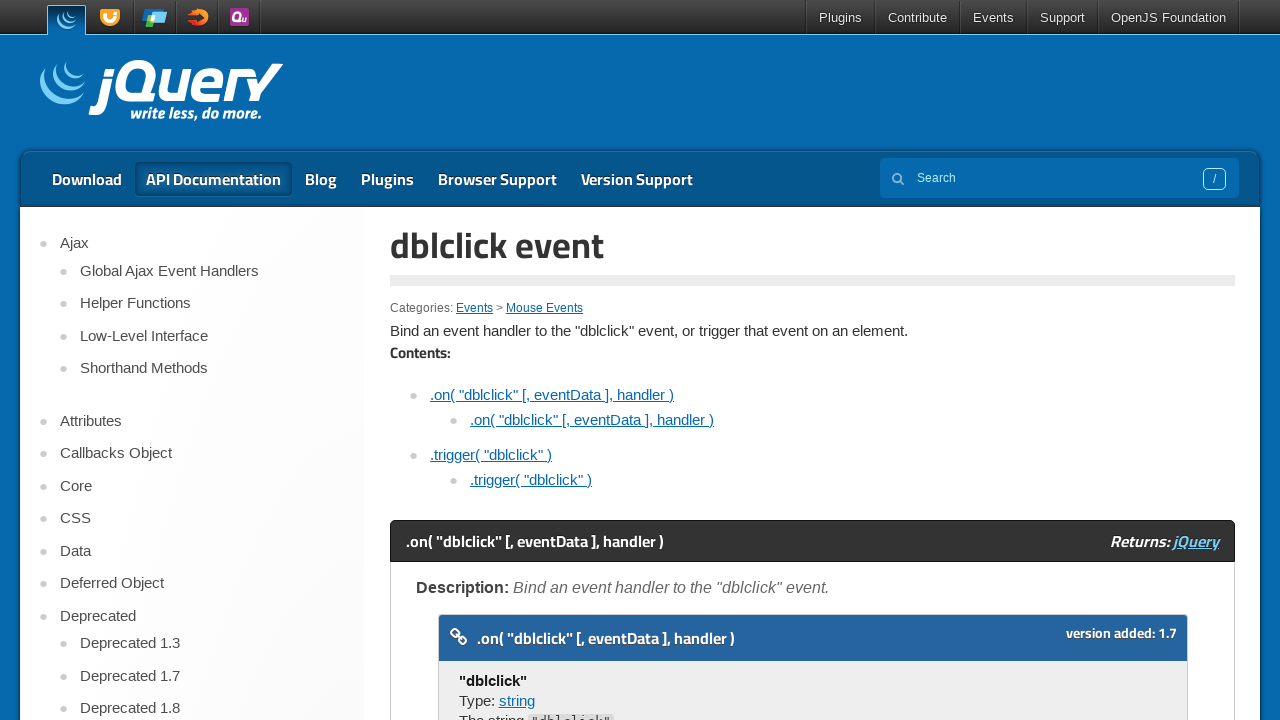

Located iframe containing the jQuery dblclick demo
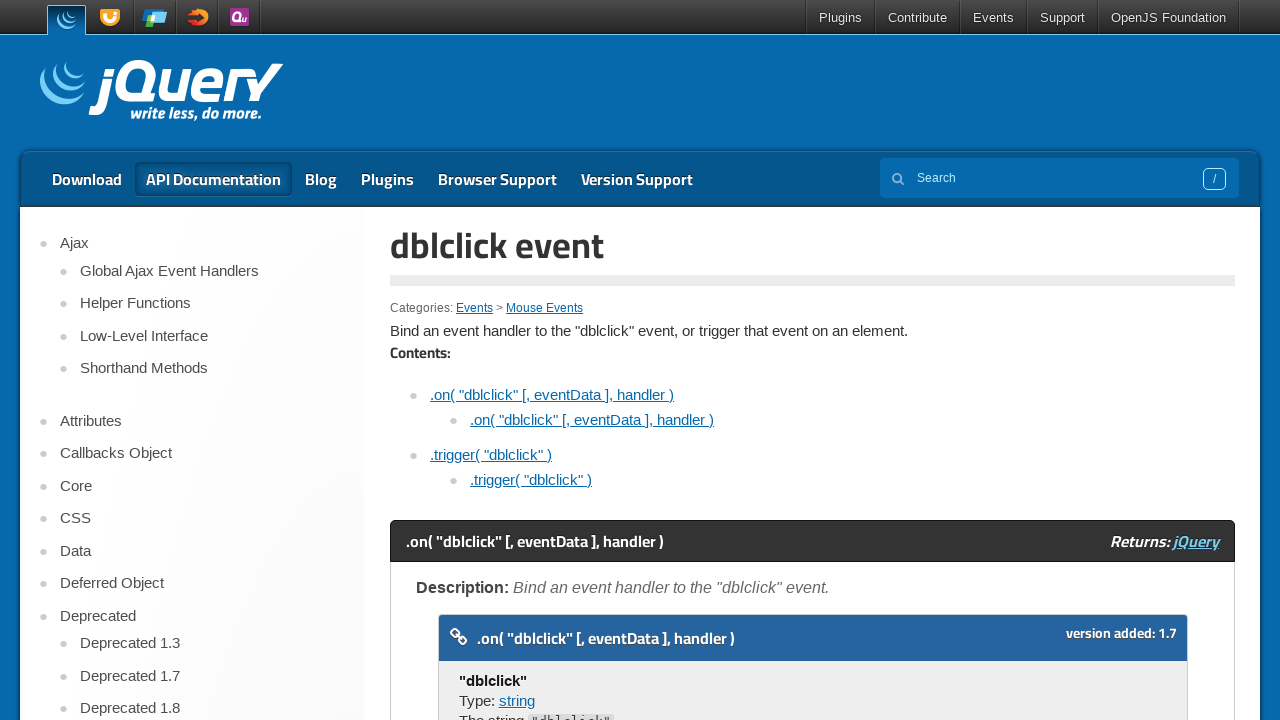

Located blue square element inside iframe
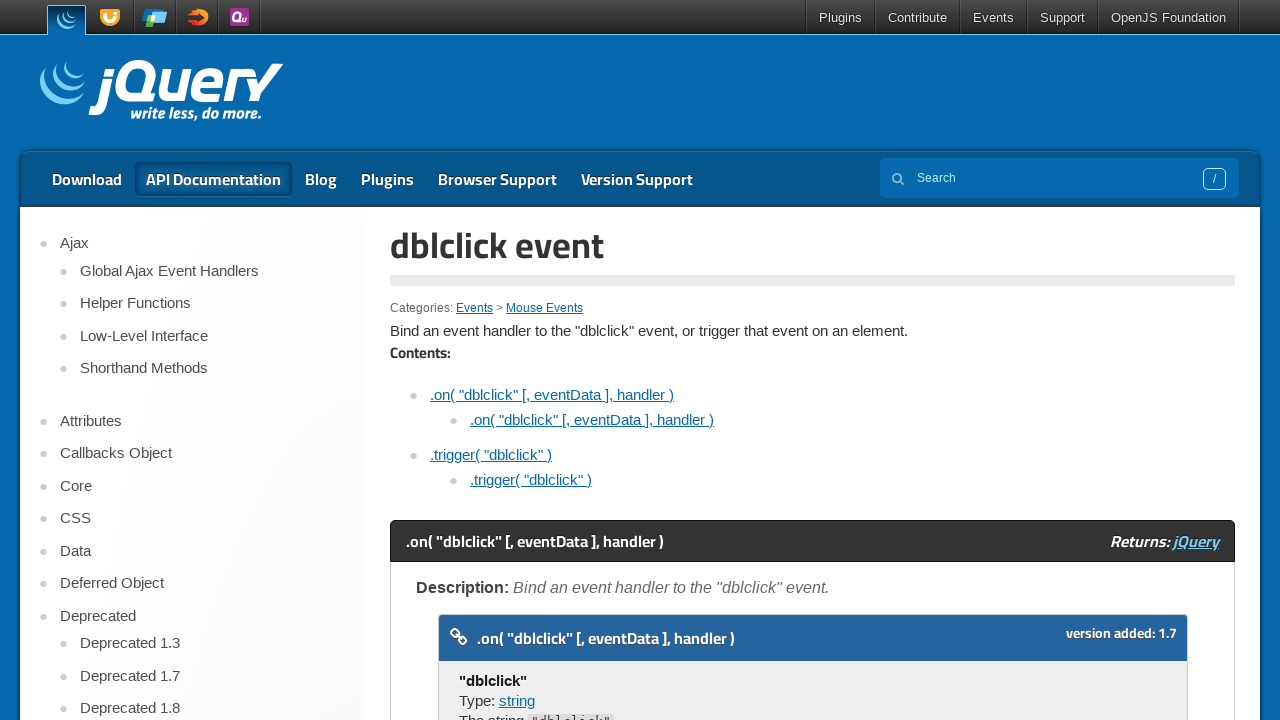

Scrolled blue square into view
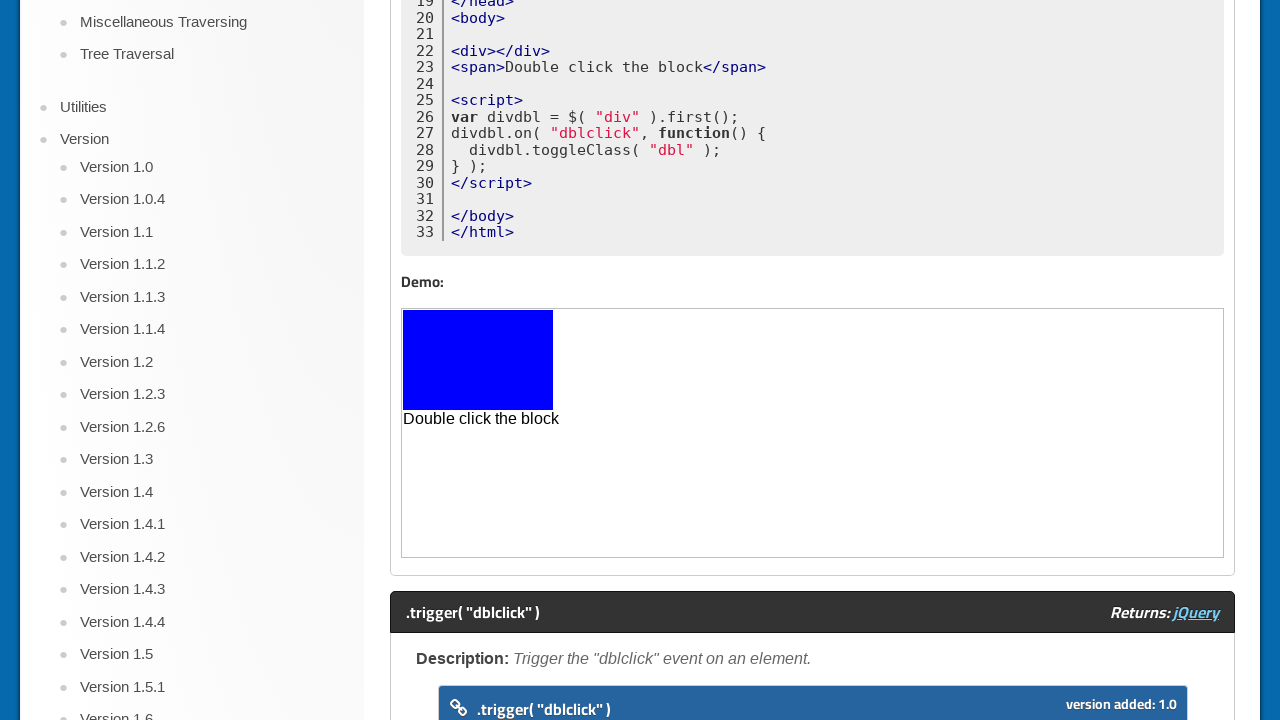

Double-clicked blue square to change its color at (478, 360) on iframe >> nth=0 >> internal:control=enter-frame >> body > div
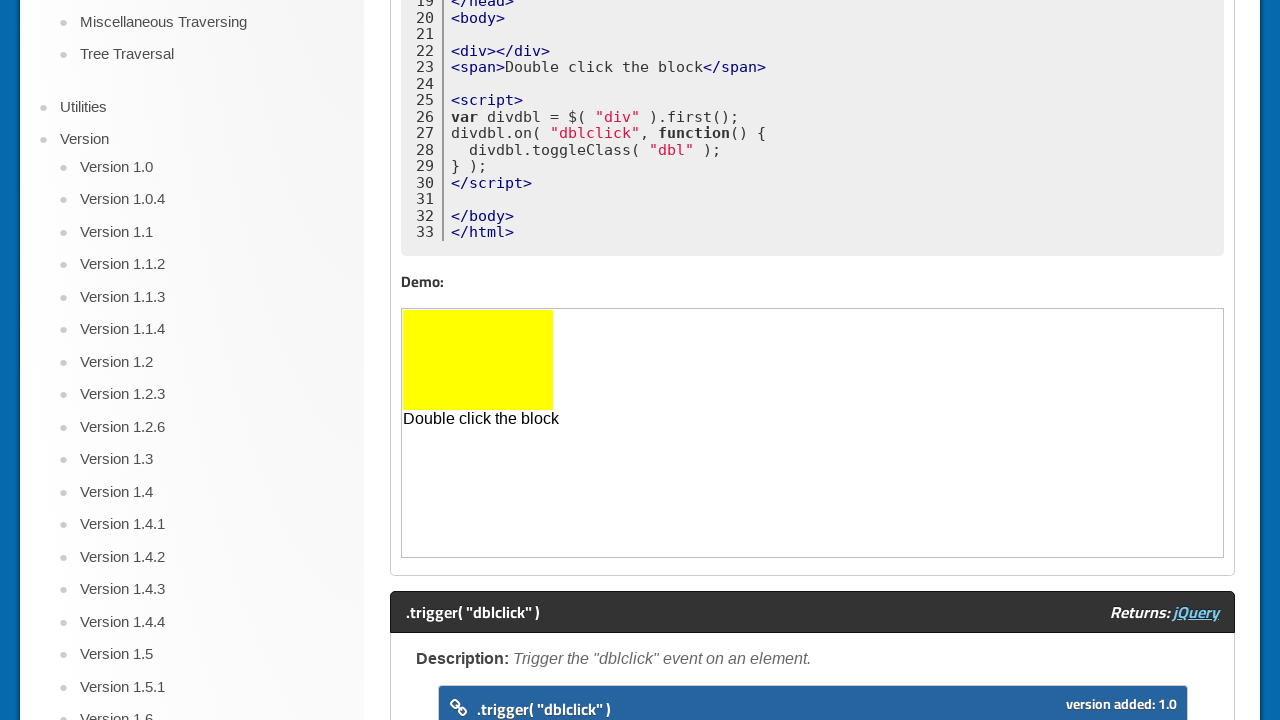

Retrieved color code from blue square: rgb(255, 255, 0)
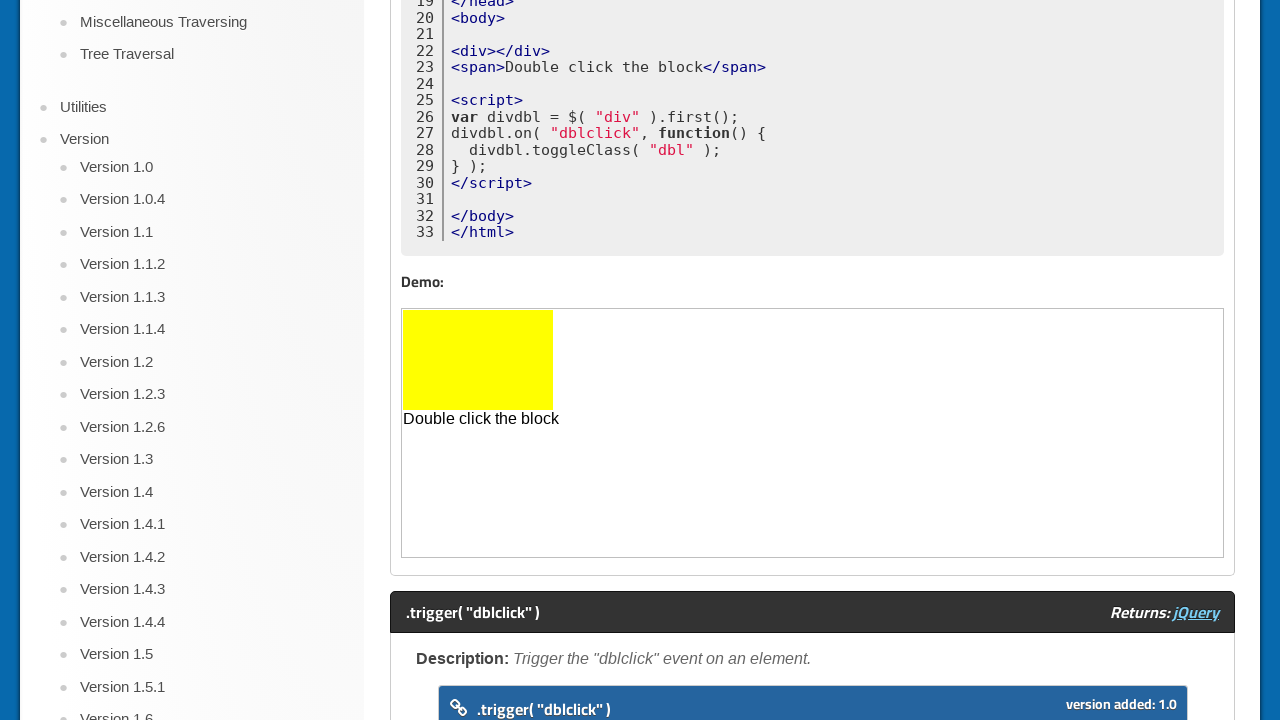

Scrolled page to top
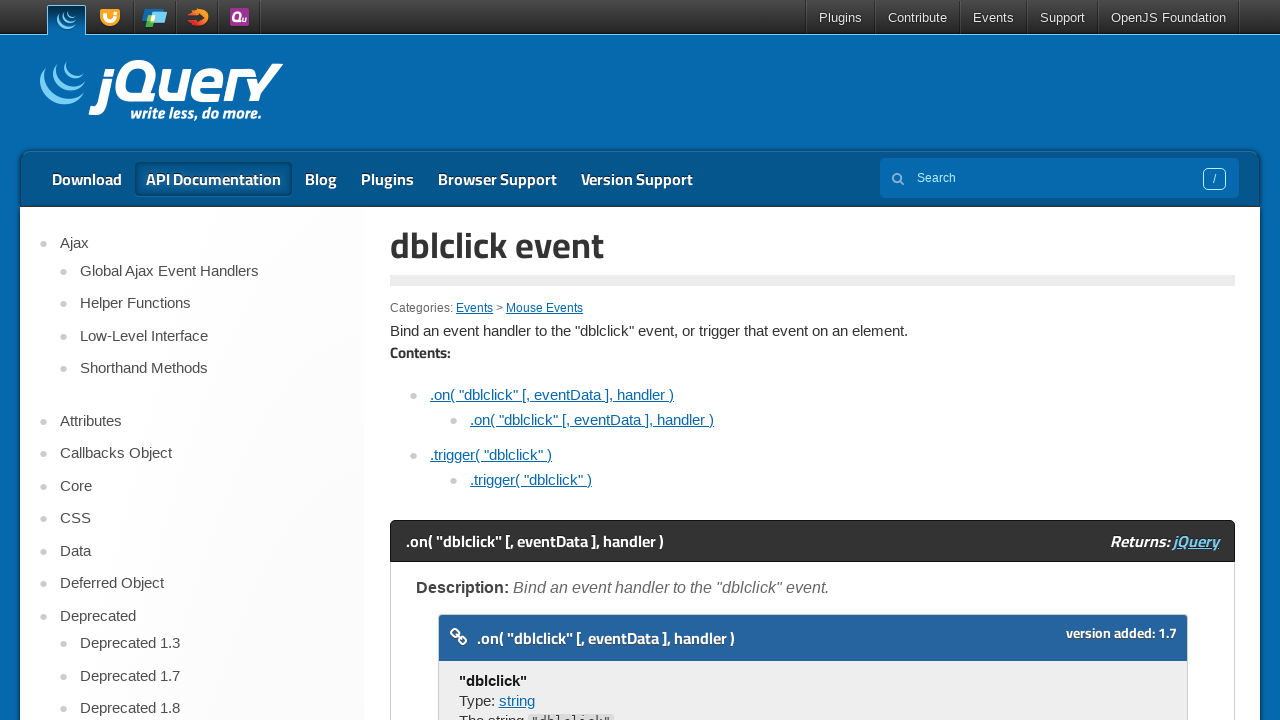

Filled search box with color code: rgb(255, 255, 0) on input[name='s']
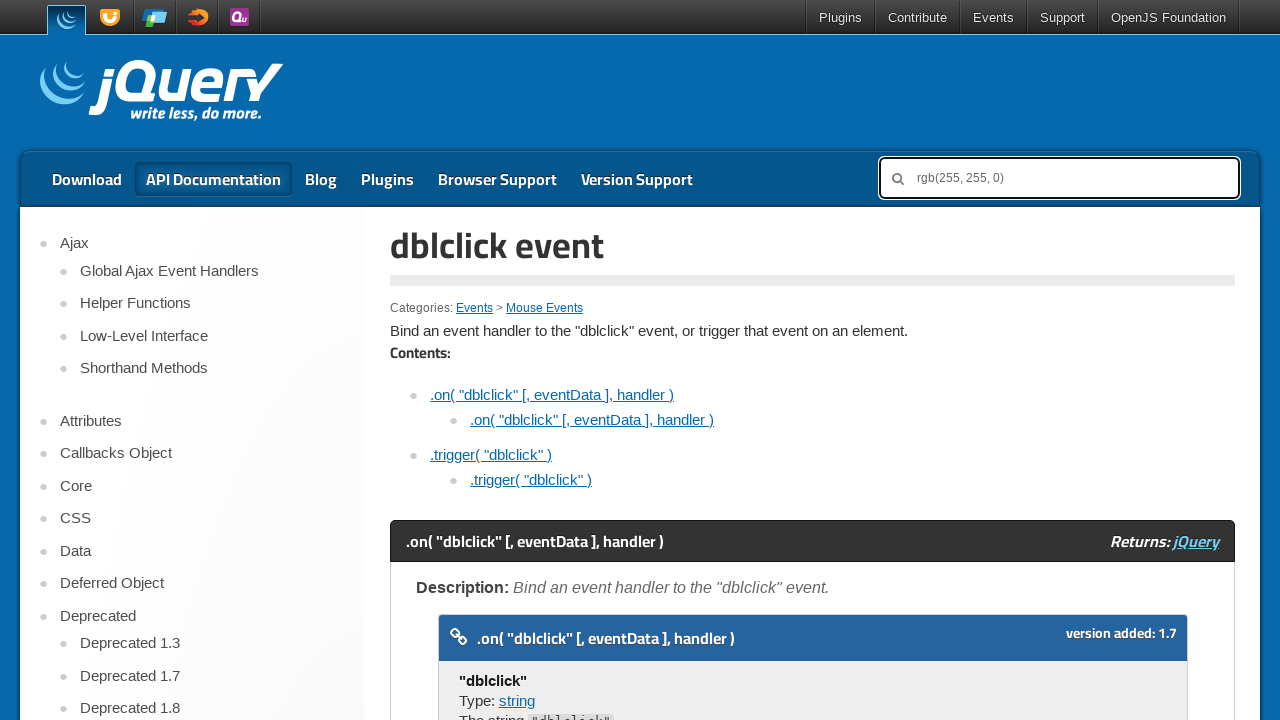

Scrolled down 500px to find jQuery in Action link
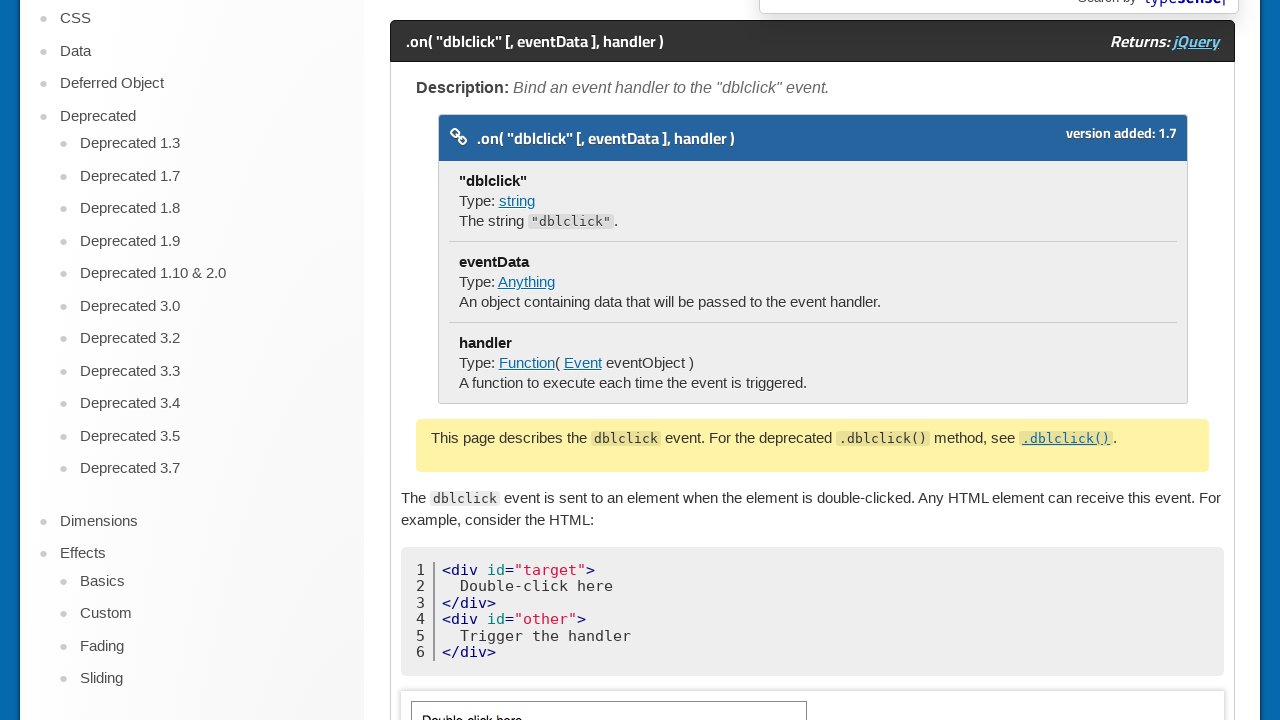

Clicked jQuery in Action book link at (640, 438) on a[href='https://www.manning.com/books/jquery-in-action-third-edition']
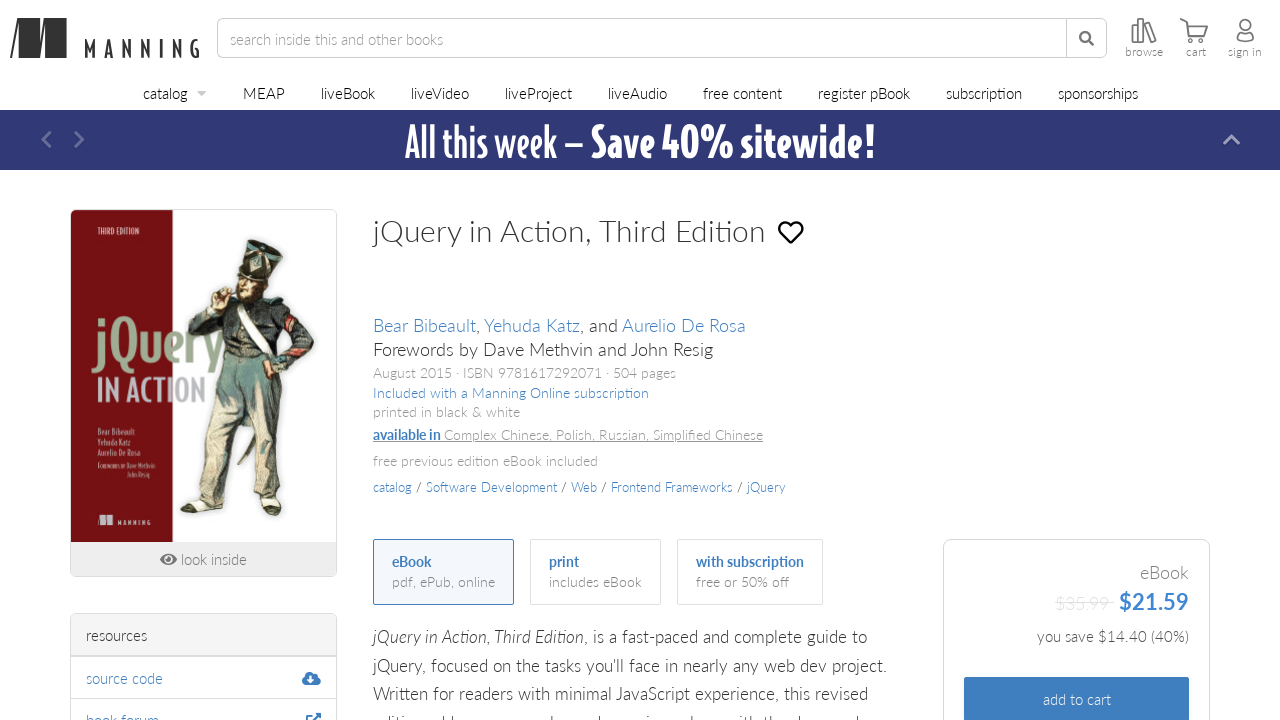

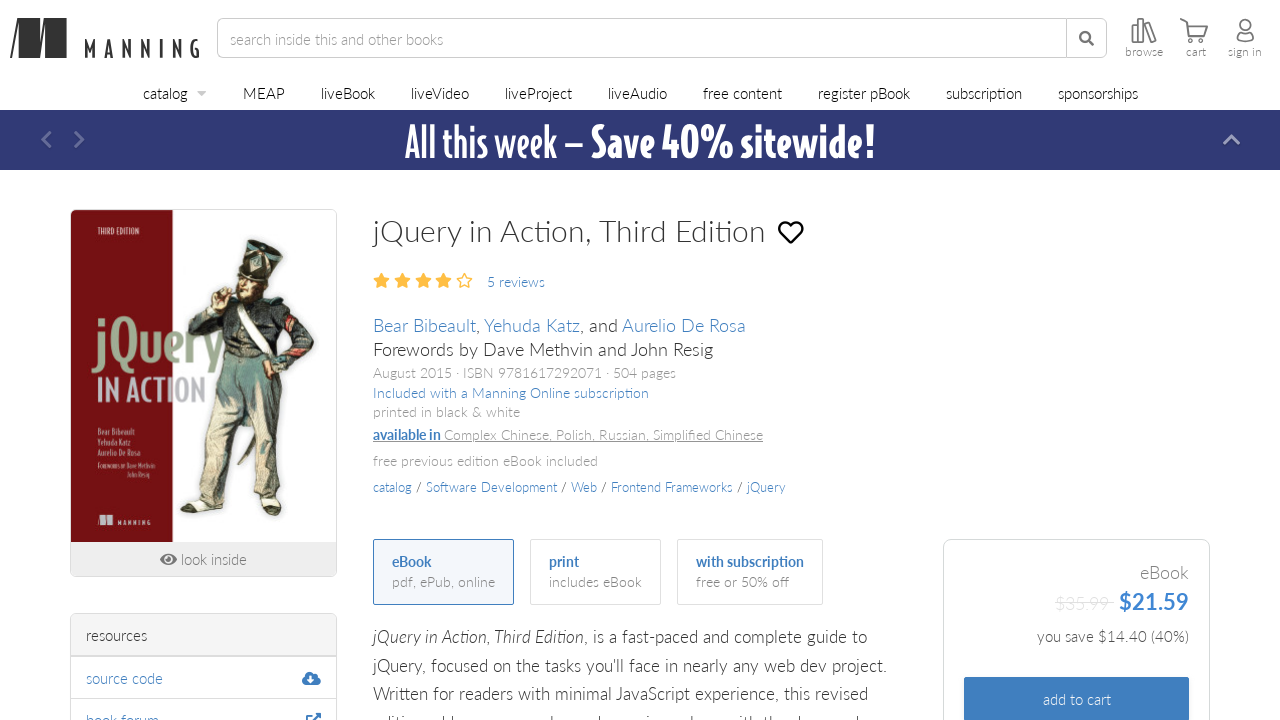